Tests an e-commerce product search and add-to-cart functionality by searching for products containing "br" and adding matching items to cart

Starting URL: https://rahulshettyacademy.com/seleniumPractise/#/

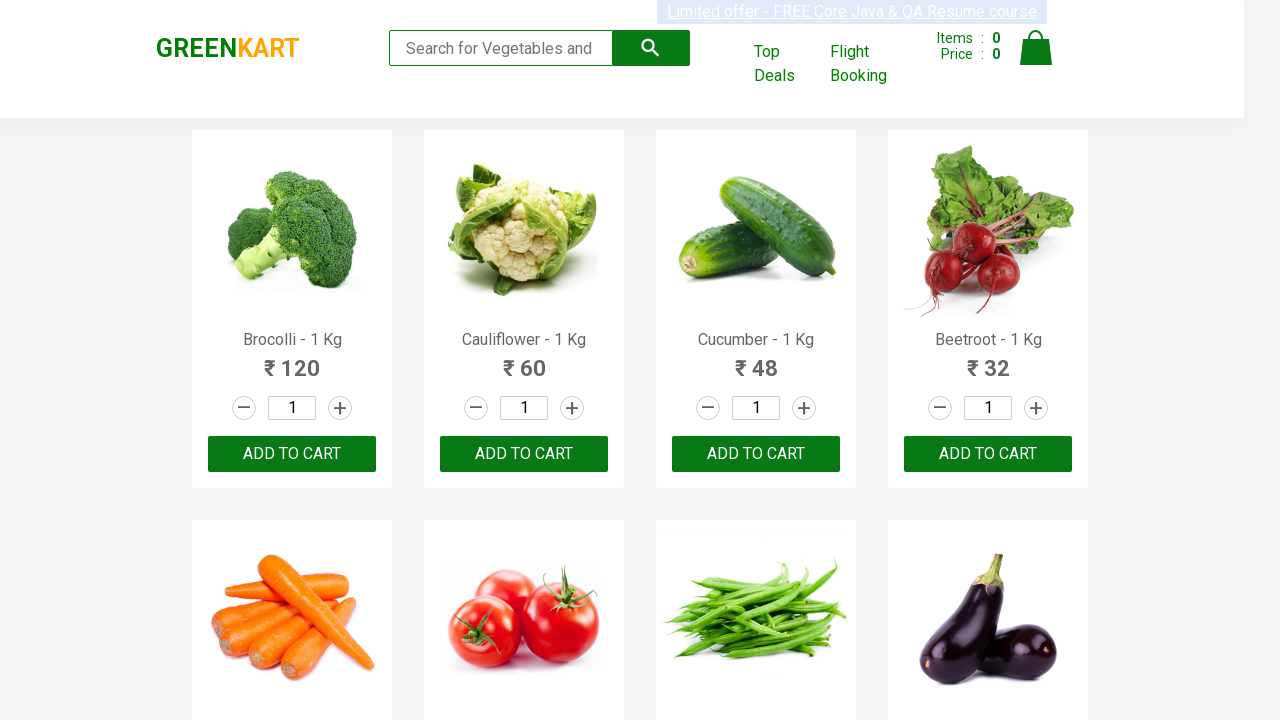

Filled search field with 'br' to search for products on .search-keyword
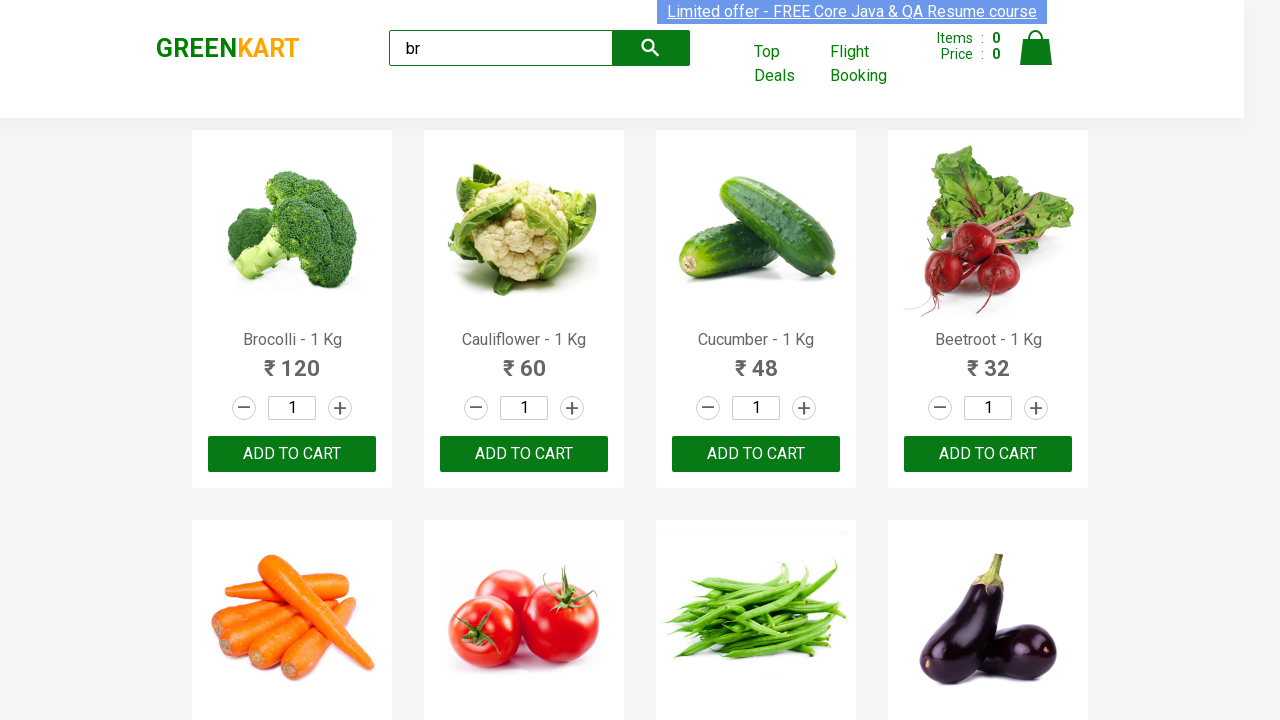

Waited 2000ms for search results to filter
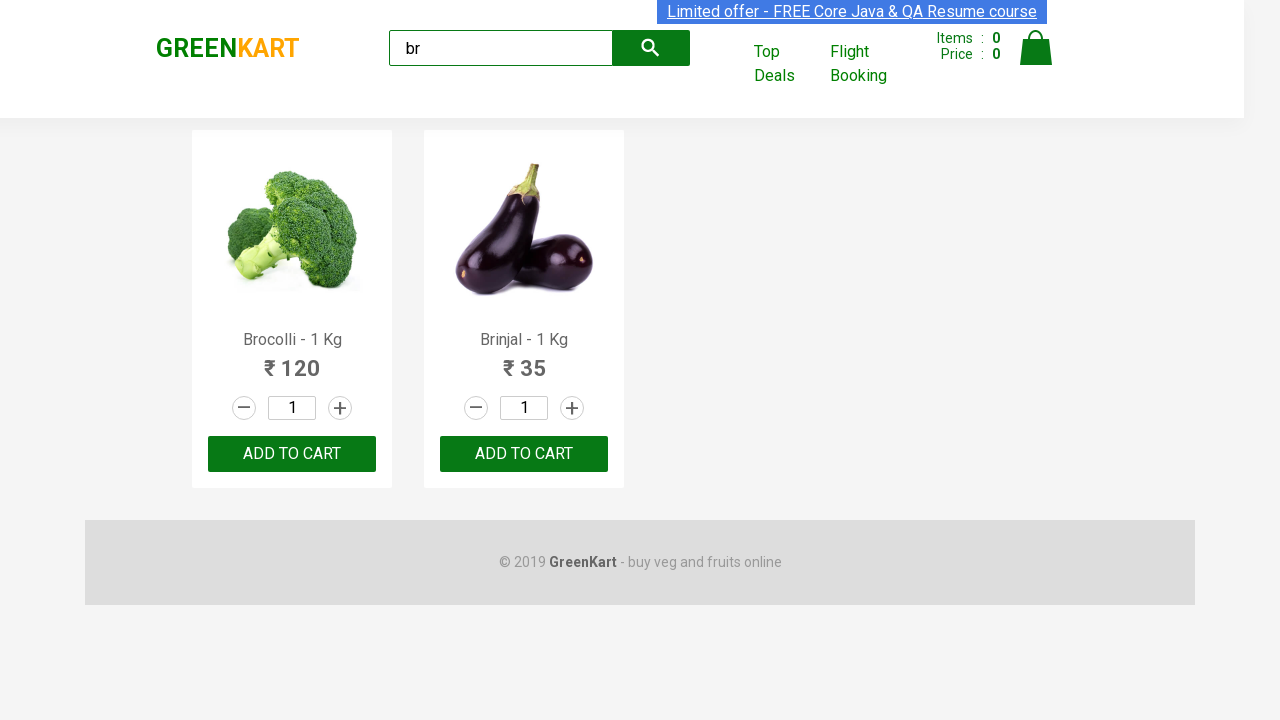

Filtered products became visible on the page
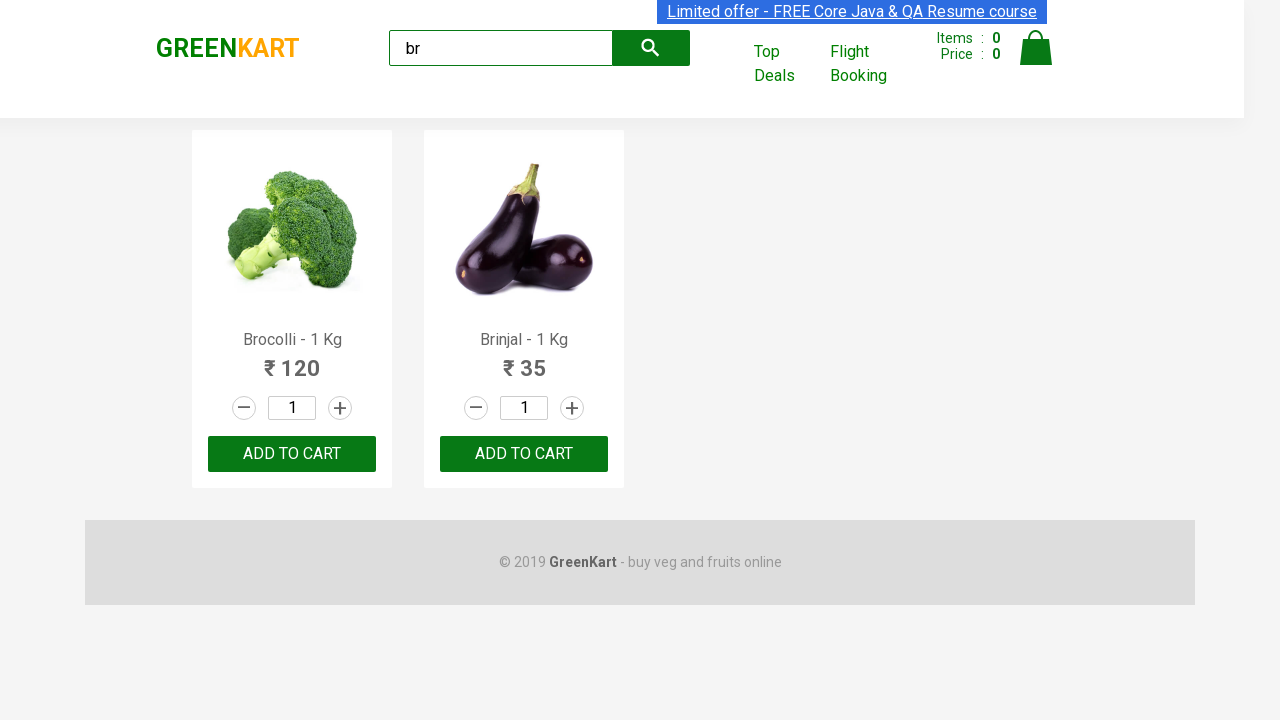

Retrieved all product elements from the page
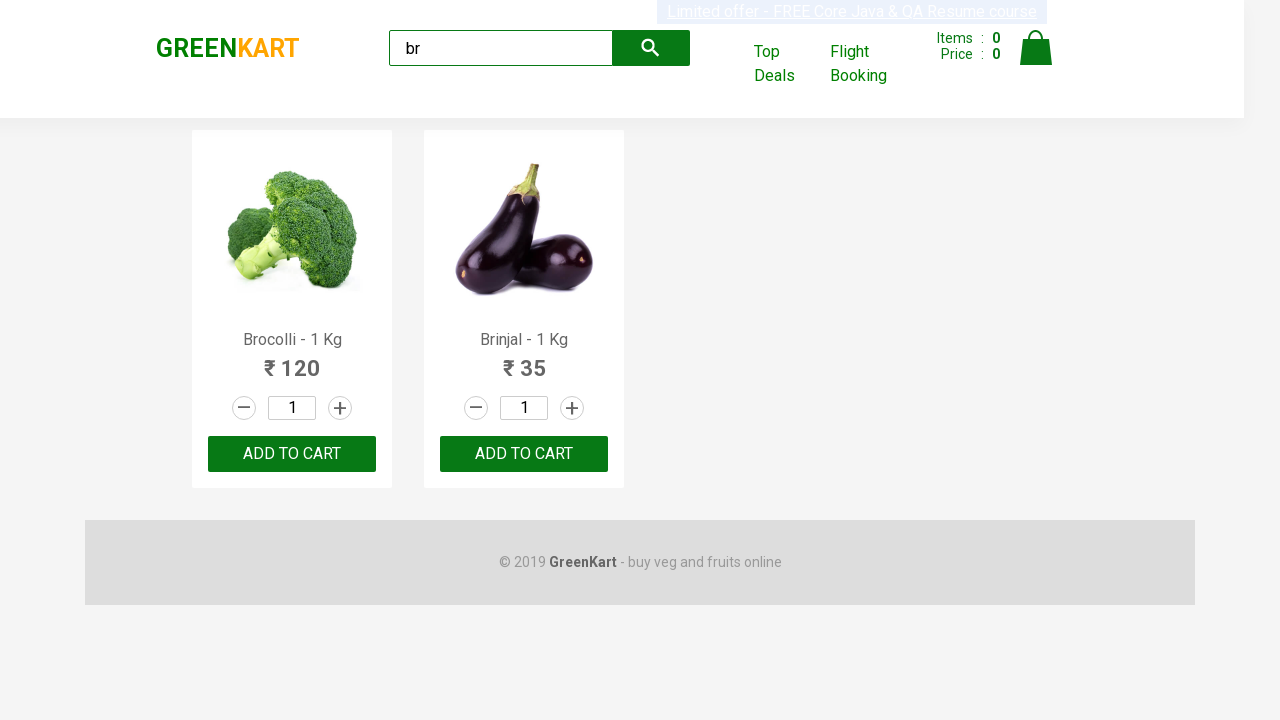

Retrieved product name: Brocolli - 1 Kg
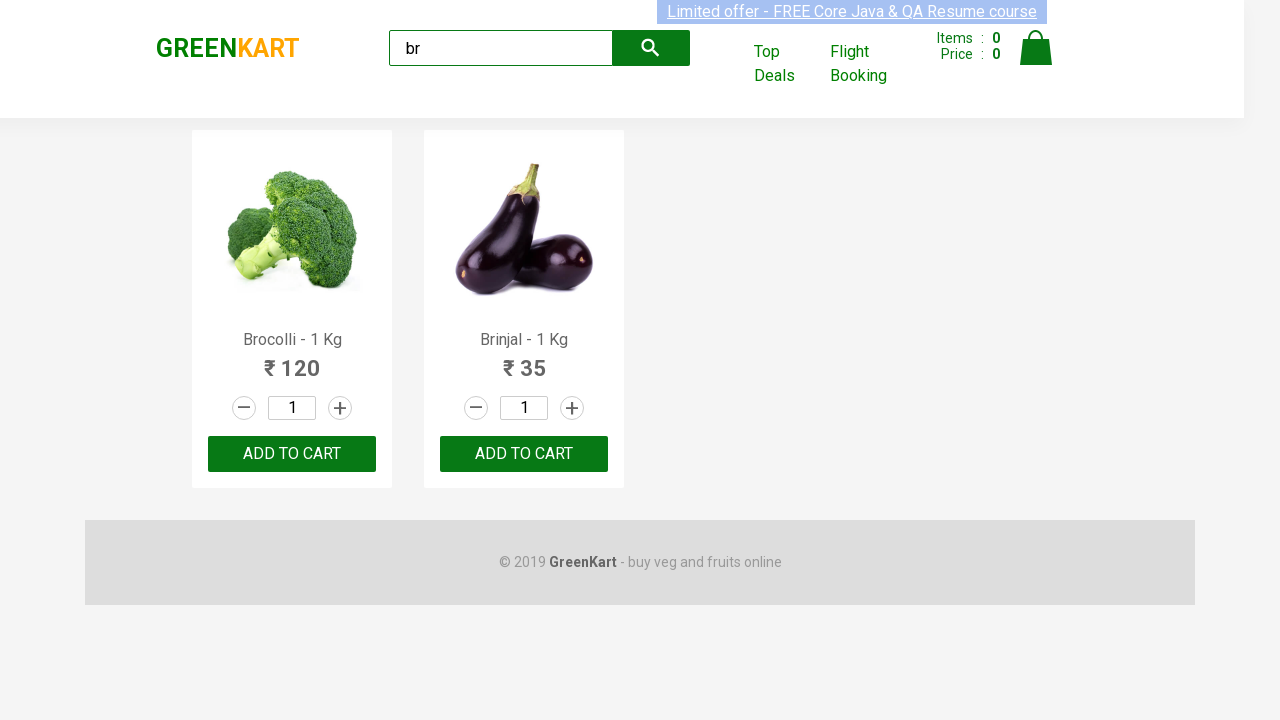

Clicked 'ADD TO CART' button for product containing 'Br': Brocolli - 1 Kg at (292, 454) on .products .product >> nth=0 >> button
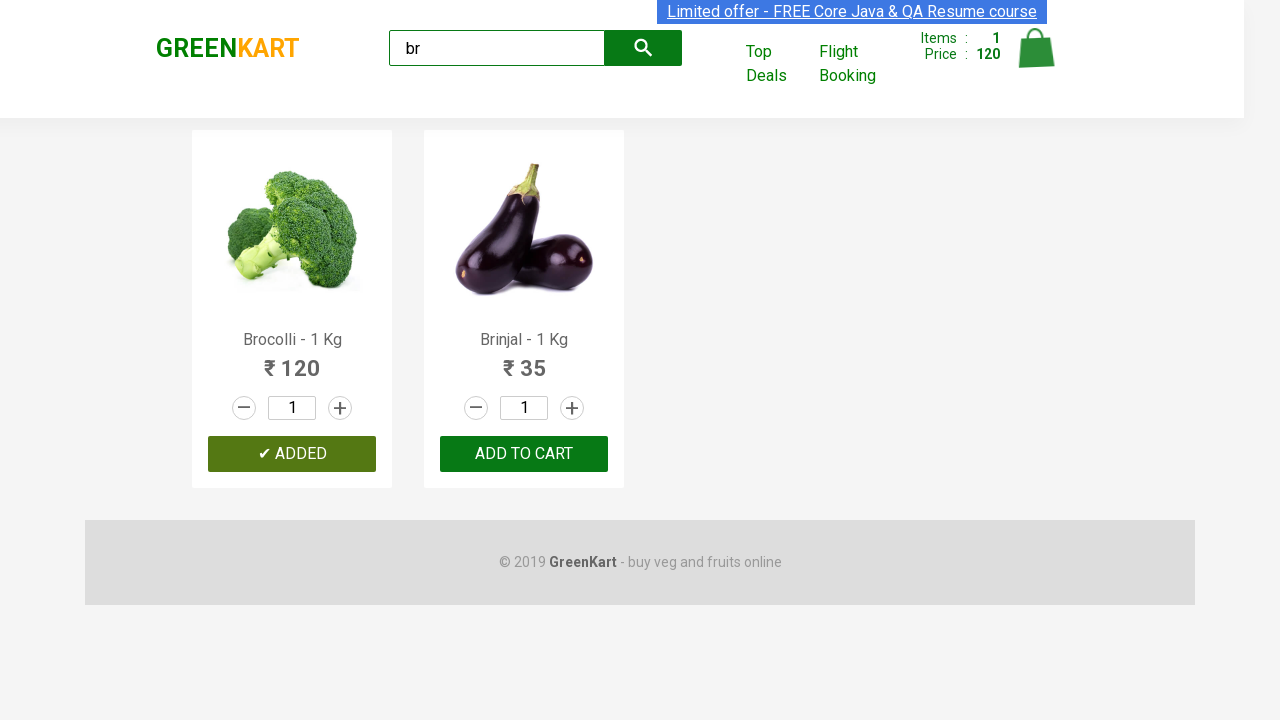

Retrieved product name: Brinjal - 1 Kg
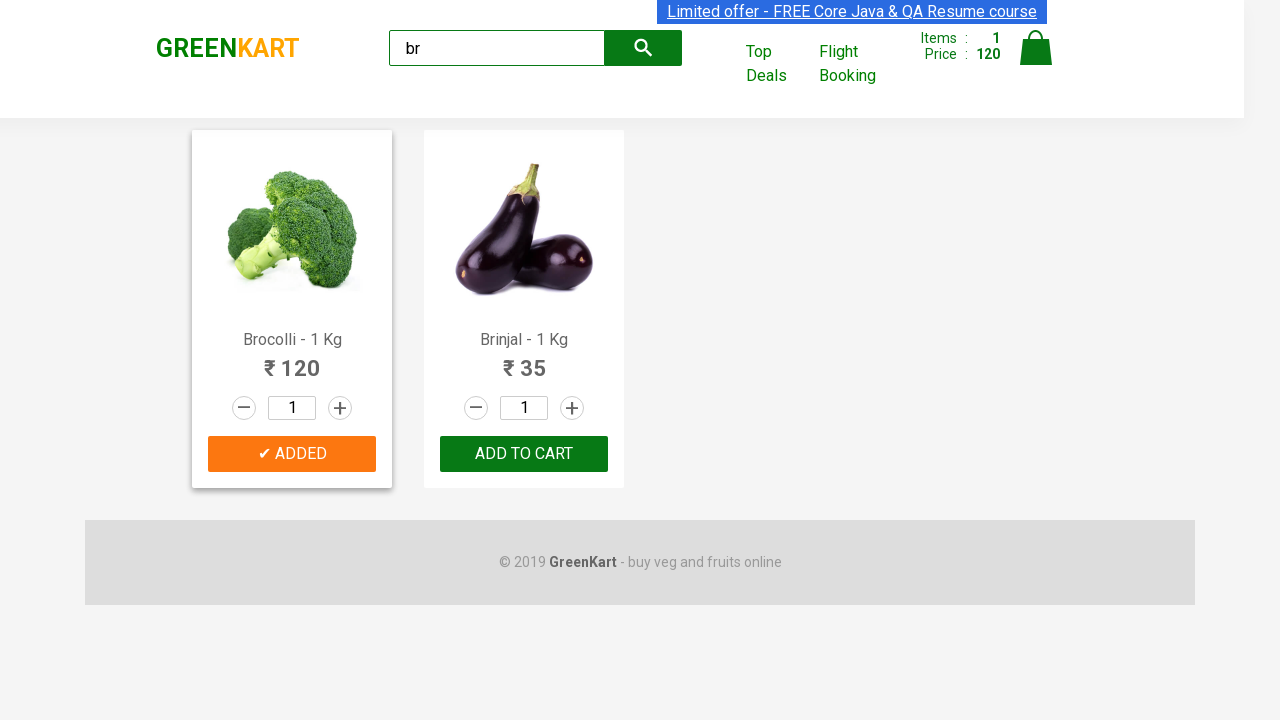

Clicked 'ADD TO CART' button for product containing 'Br': Brinjal - 1 Kg at (524, 454) on .products .product >> nth=1 >> button
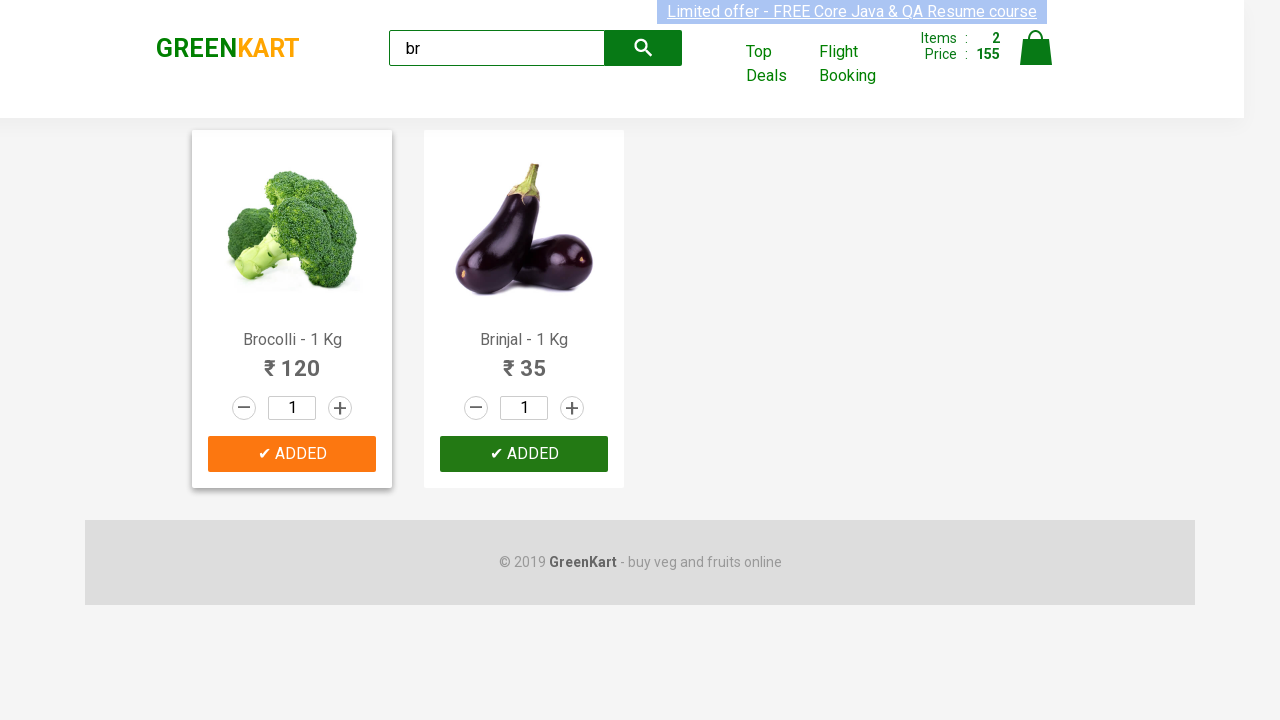

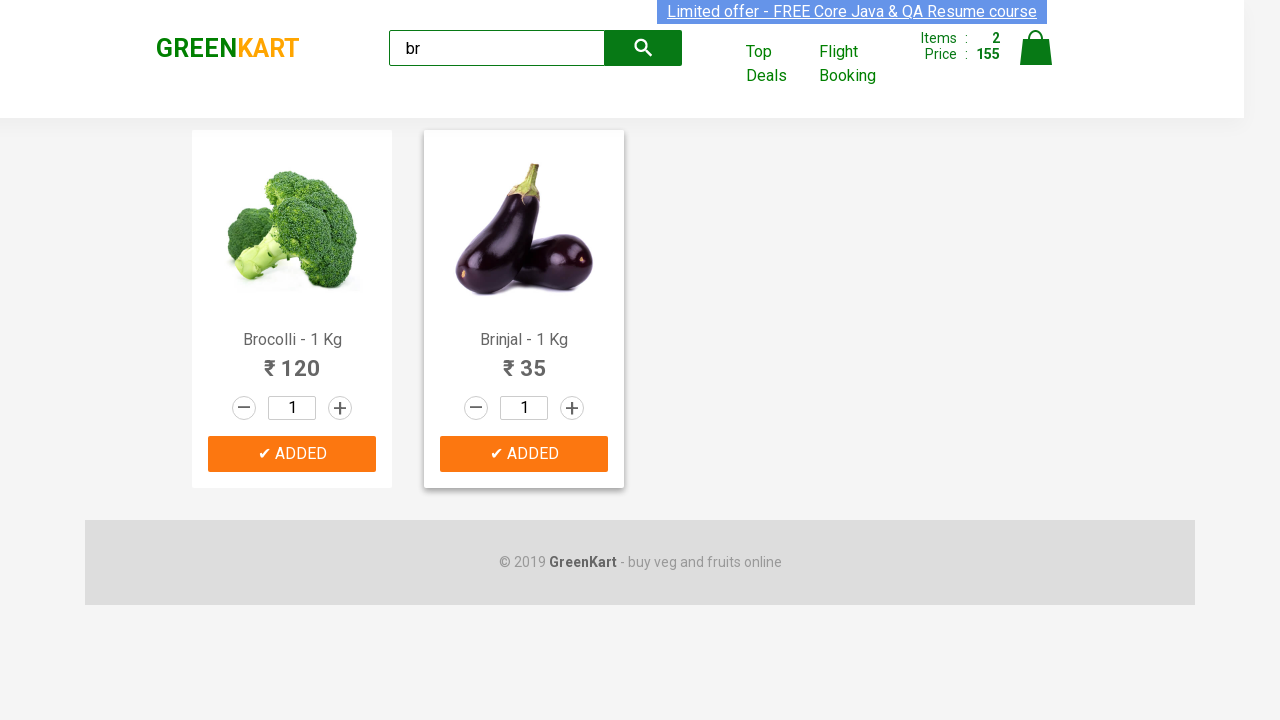